Tests right-click context menu functionality by right-clicking on a button, selecting the "Copy" option from the context menu, and accepting the resulting alert dialog

Starting URL: https://swisnl.github.io/jQuery-contextMenu/demo.html

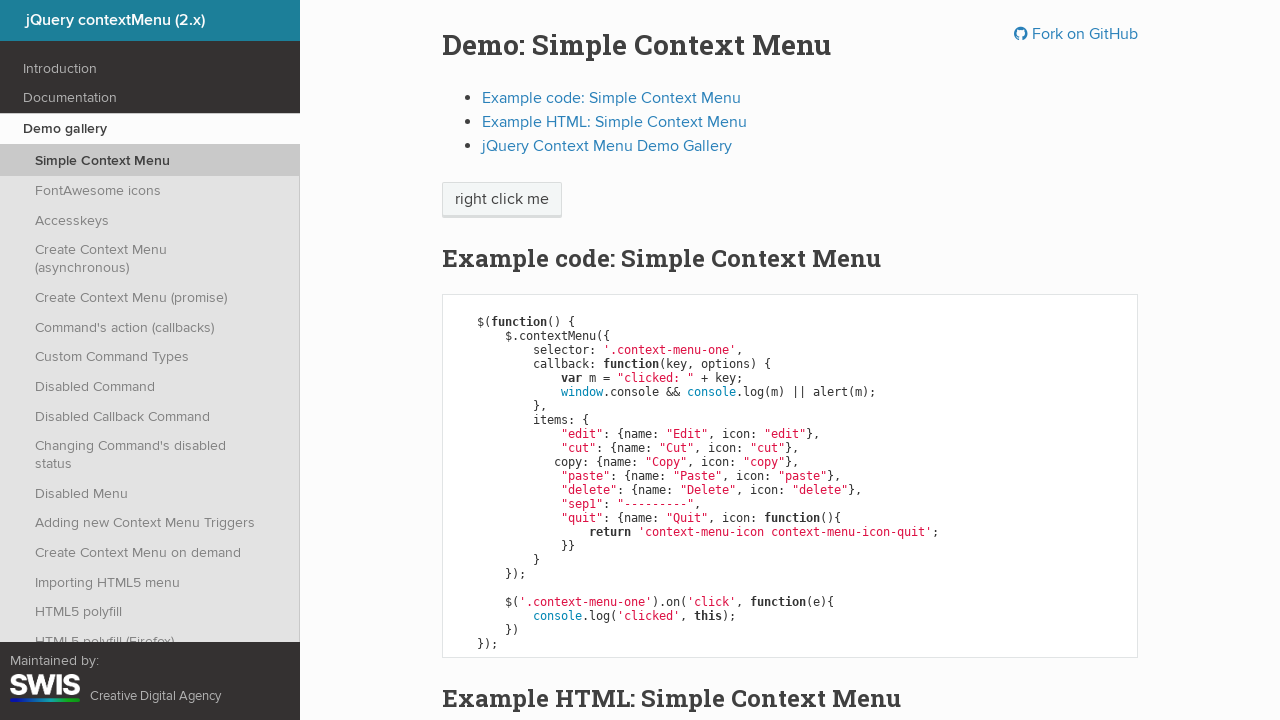

Right-clicked on context menu button at (502, 200) on span.context-menu-one.btn.btn-neutral
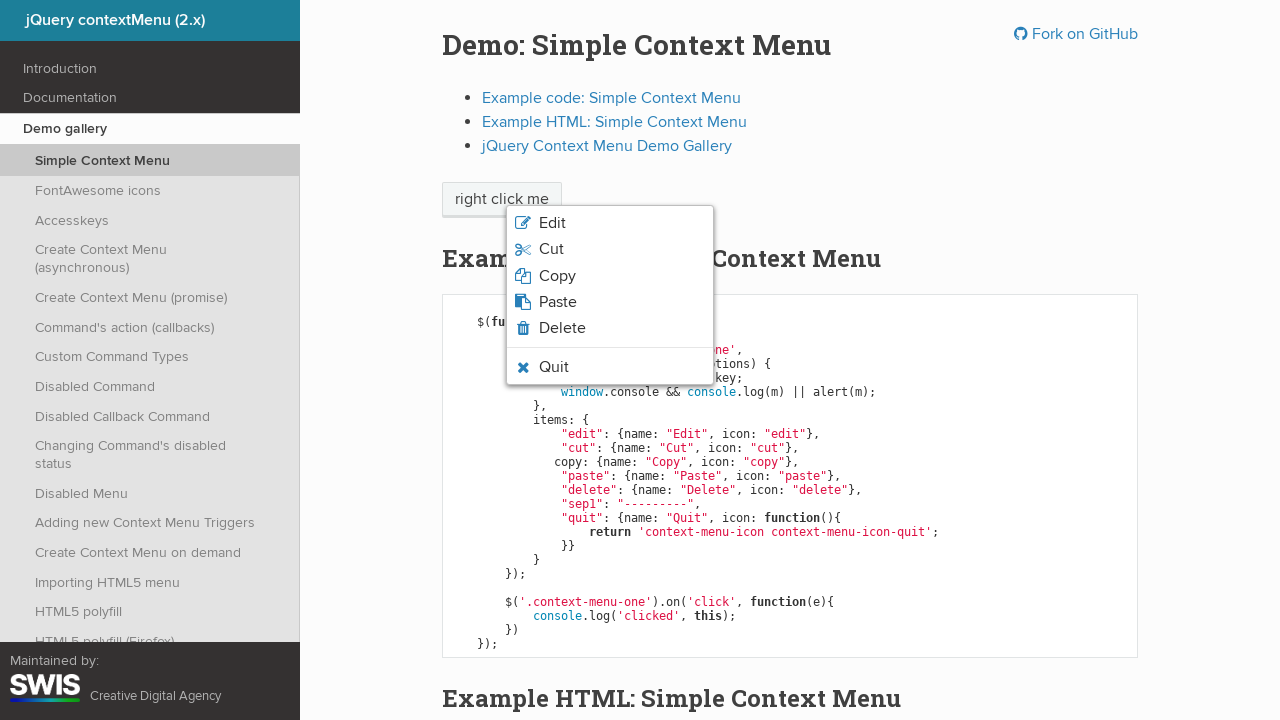

Clicked 'Copy' option from context menu at (557, 276) on xpath=//span[normalize-space()='Copy']
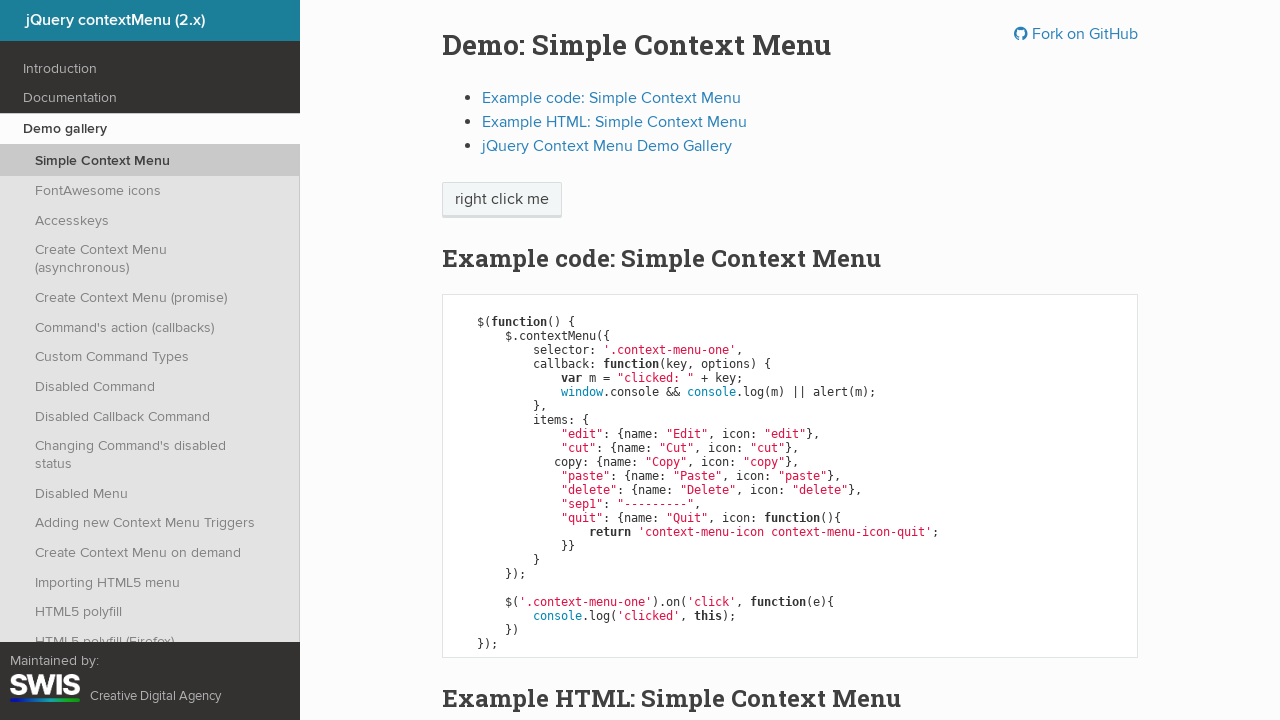

Set up dialog handler to accept alerts
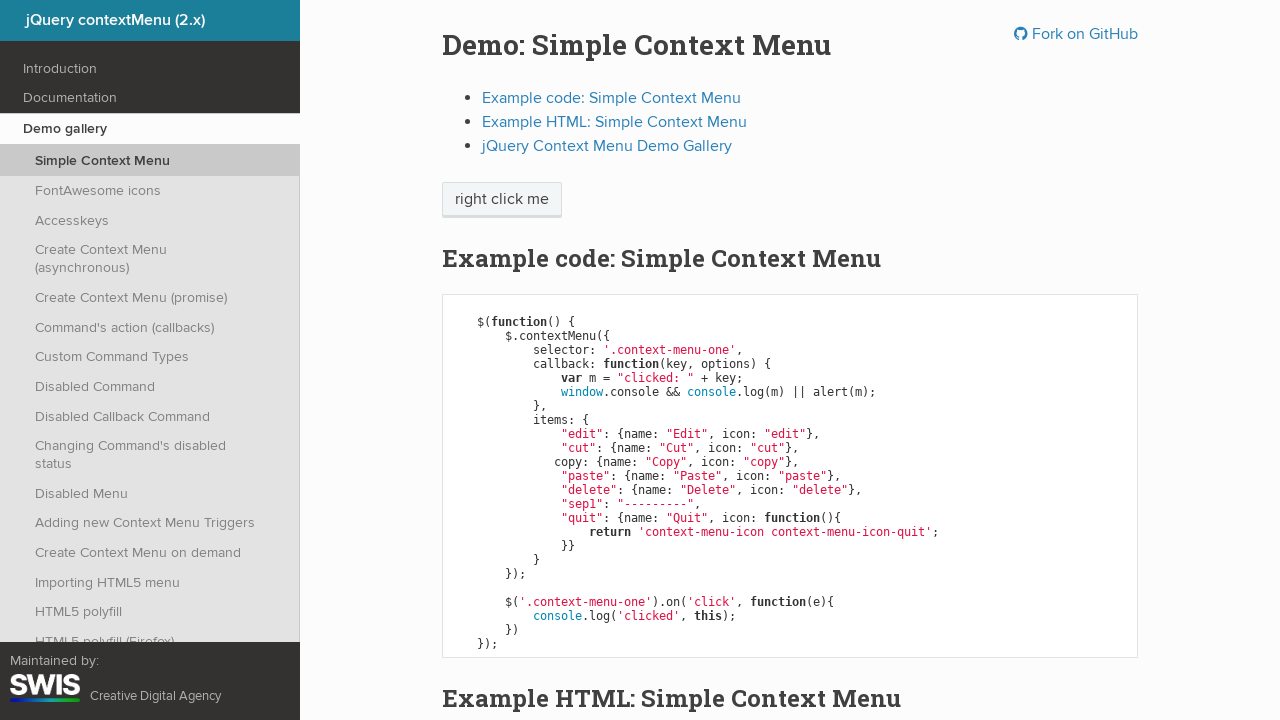

Waited 1000ms for alert dialog to appear and be accepted
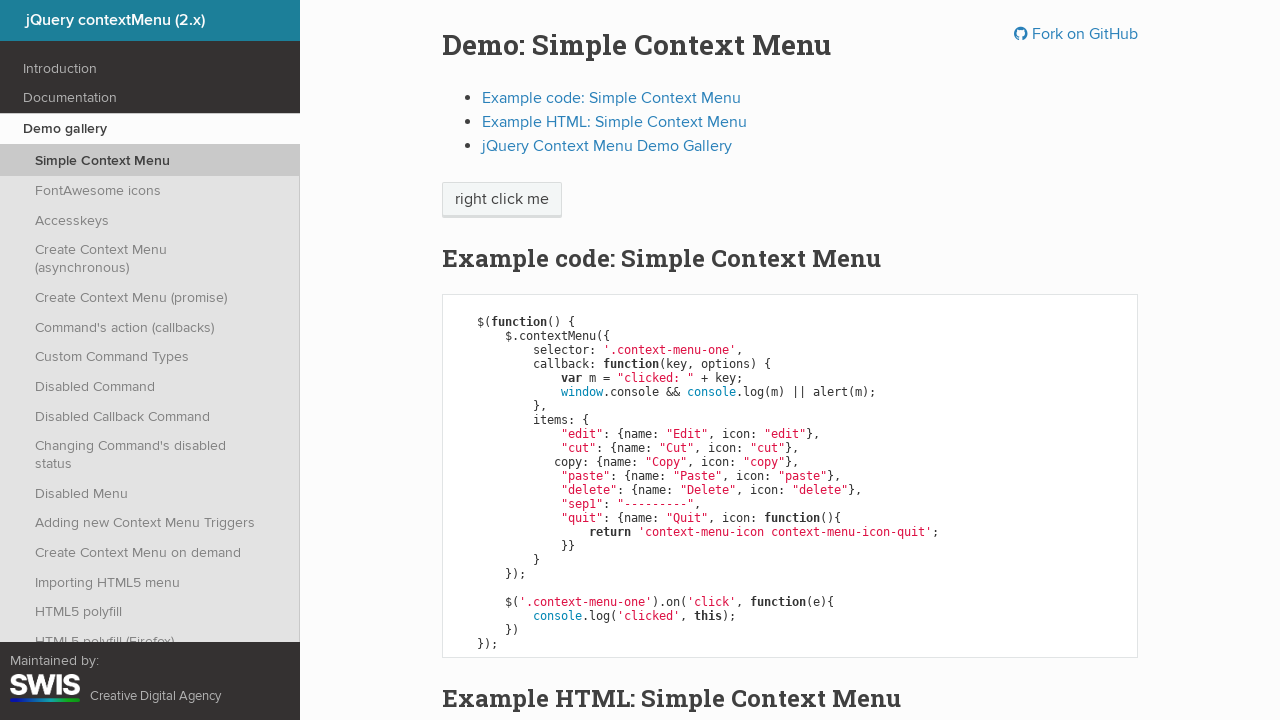

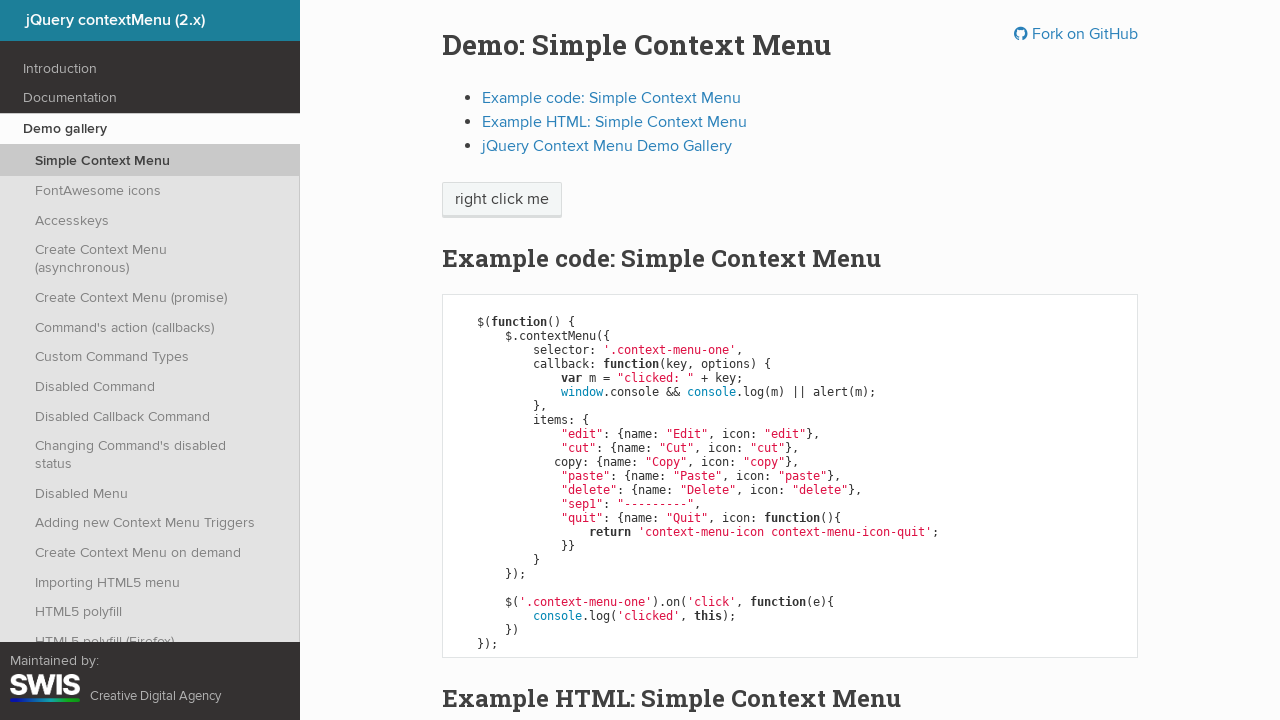